Tests various mouse and keyboard interactions including double-click, right-click, mouse hover, and arrow key navigation on a buttons demo page

Starting URL: https://demoqa.com/buttons/

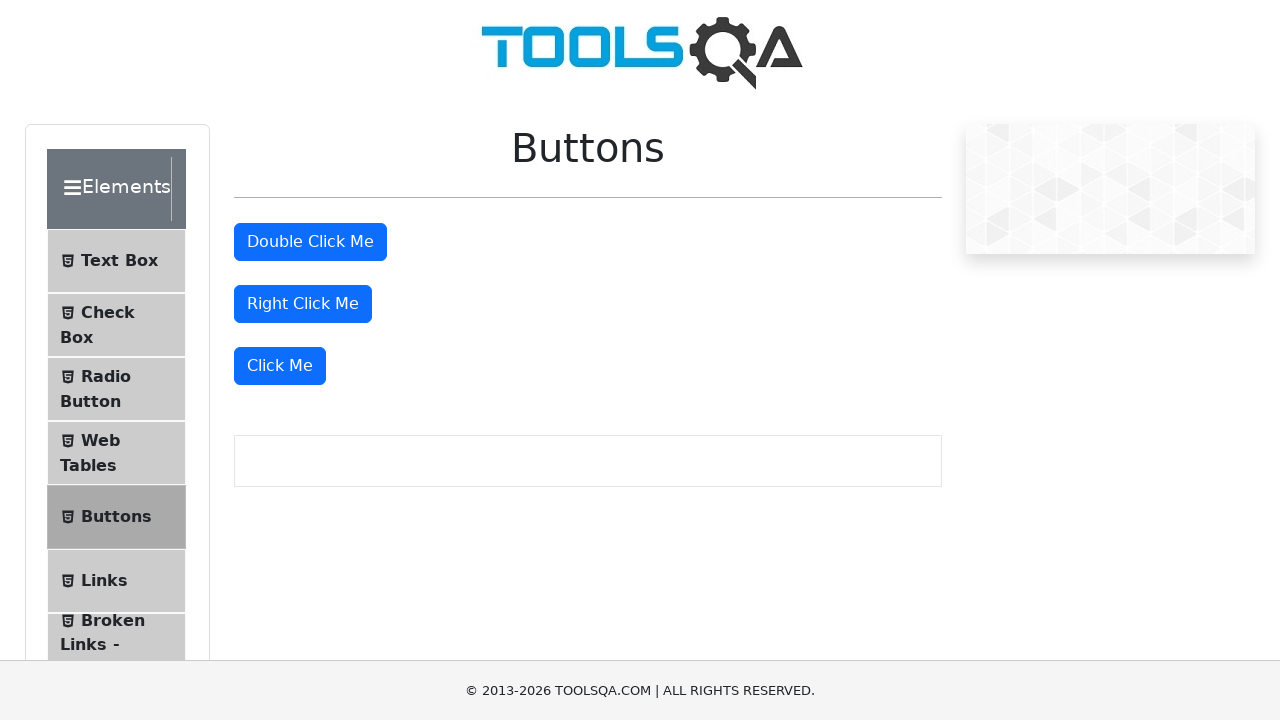

Double-clicked the double-click button at (310, 242) on #doubleClickBtn
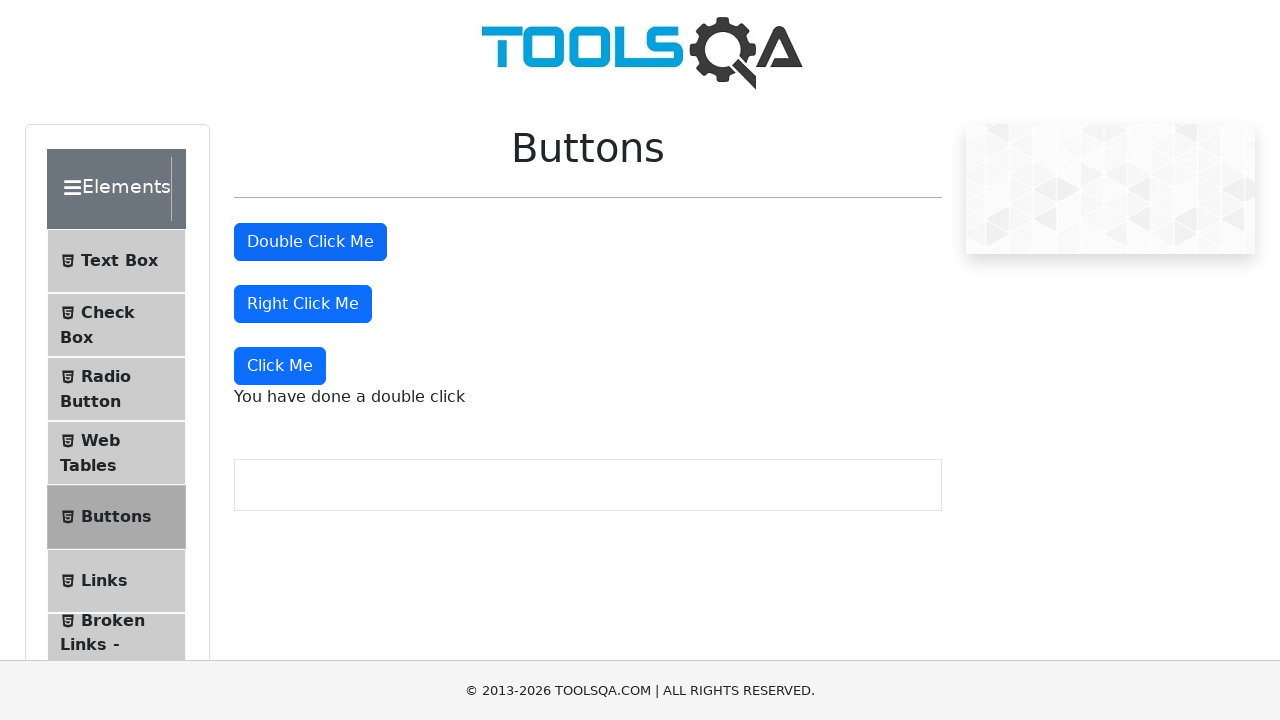

Right-clicked the right-click button at (303, 304) on #rightClickBtn
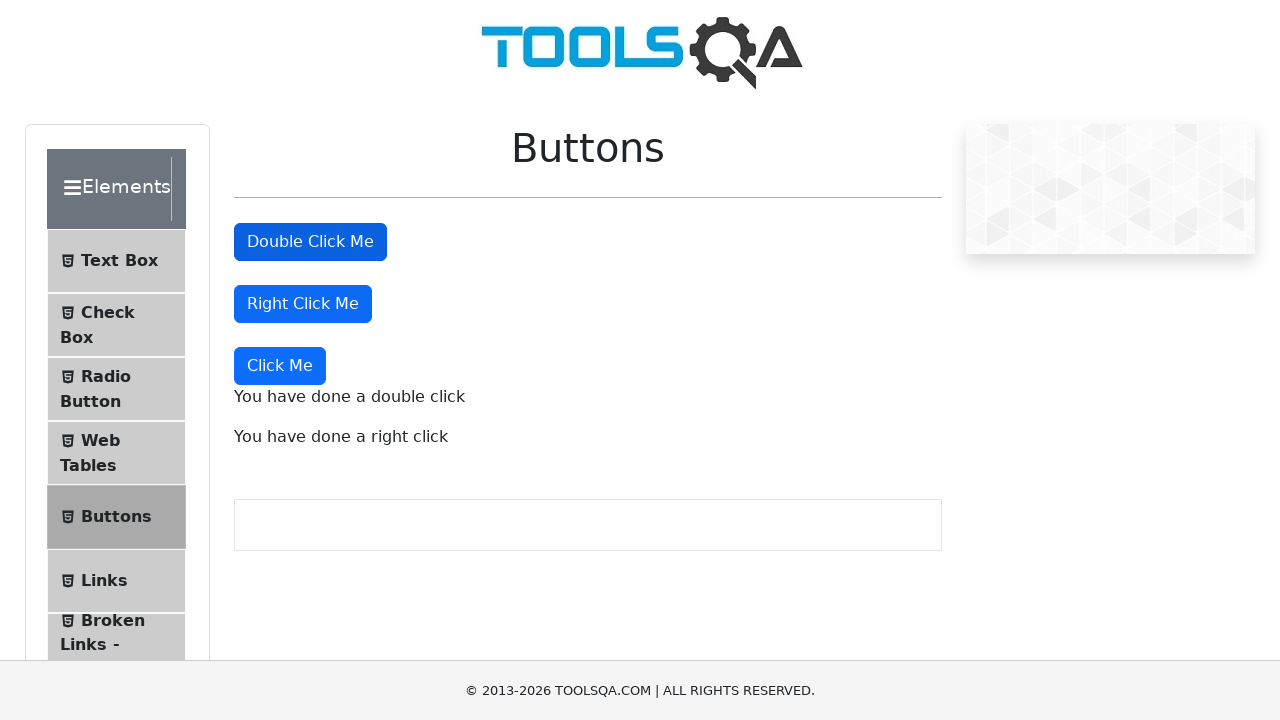

Hovered over the double-click button at (310, 242) on #doubleClickBtn
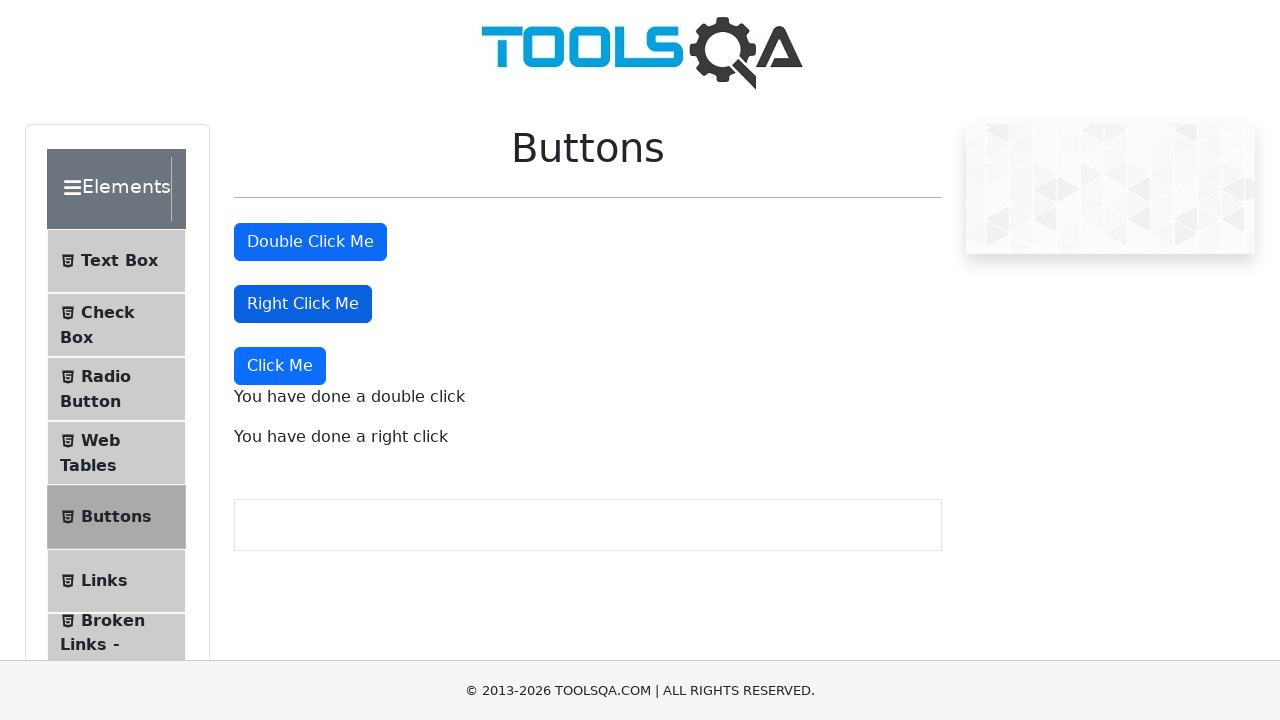

Pressed ArrowDown key
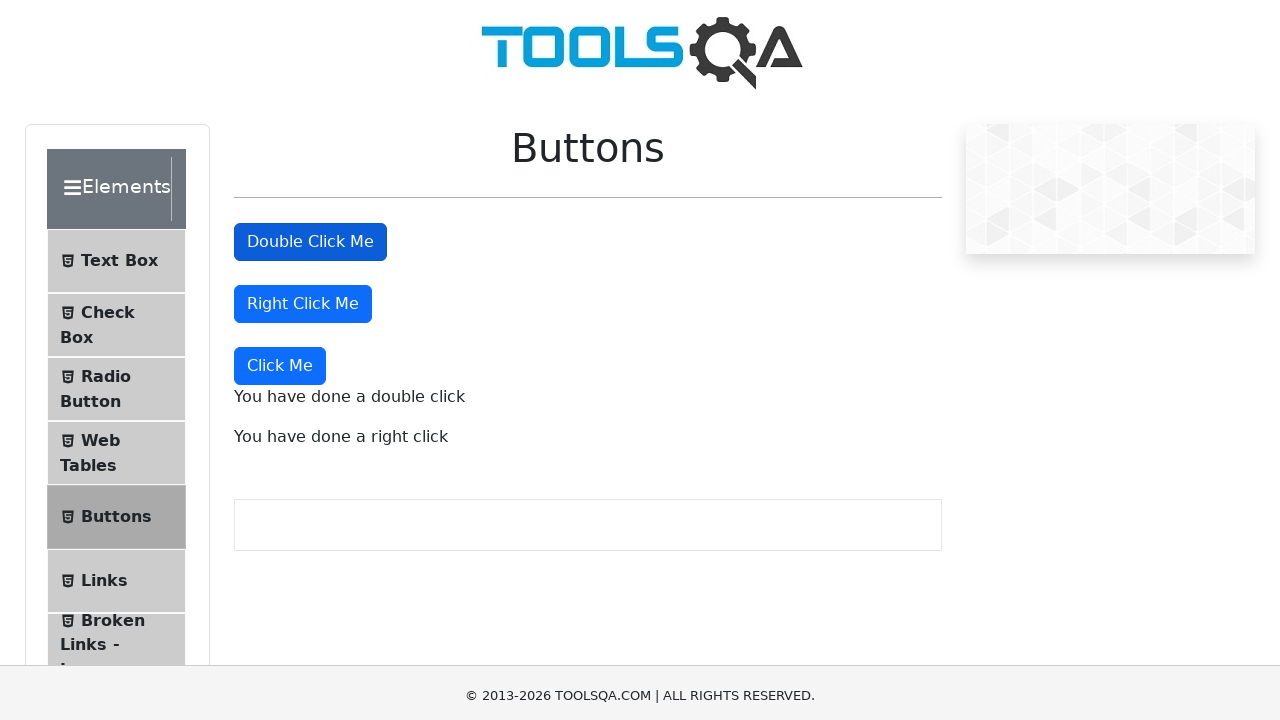

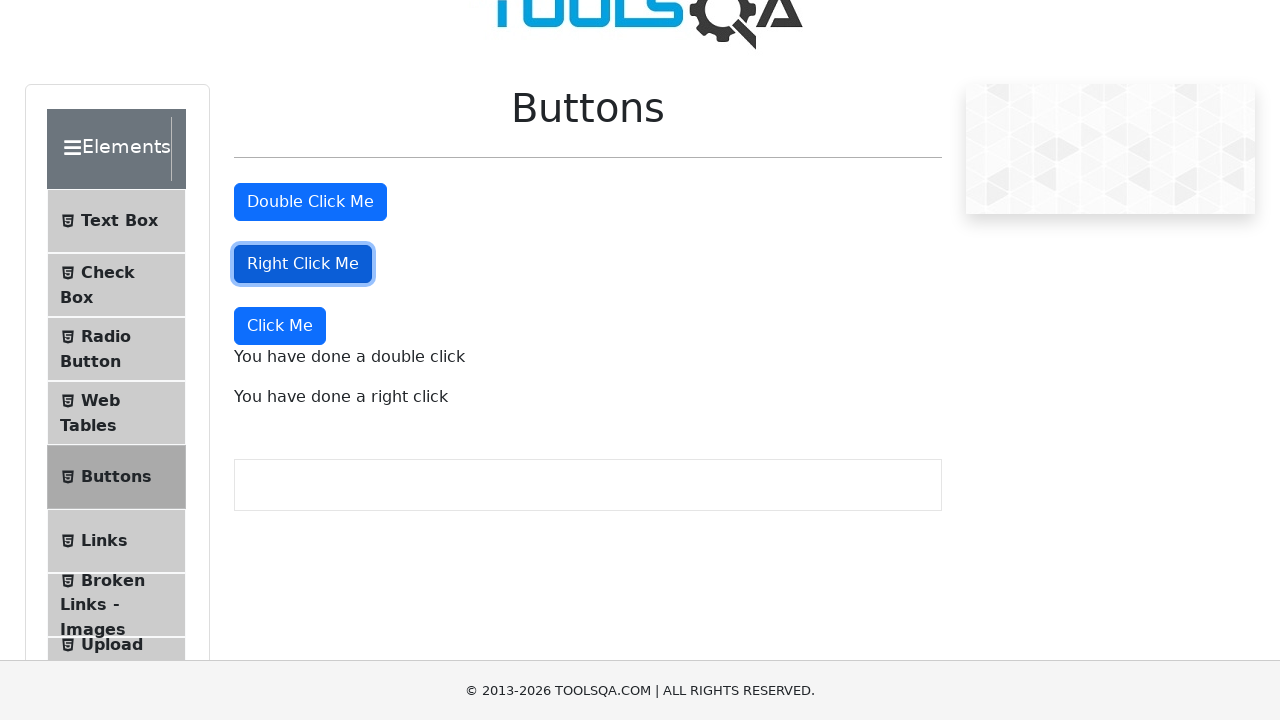